Opens the search dialog by clicking the search button and enters a search query to test the search functionality.

Starting URL: https://webdriver.io/docs/gettingstarted

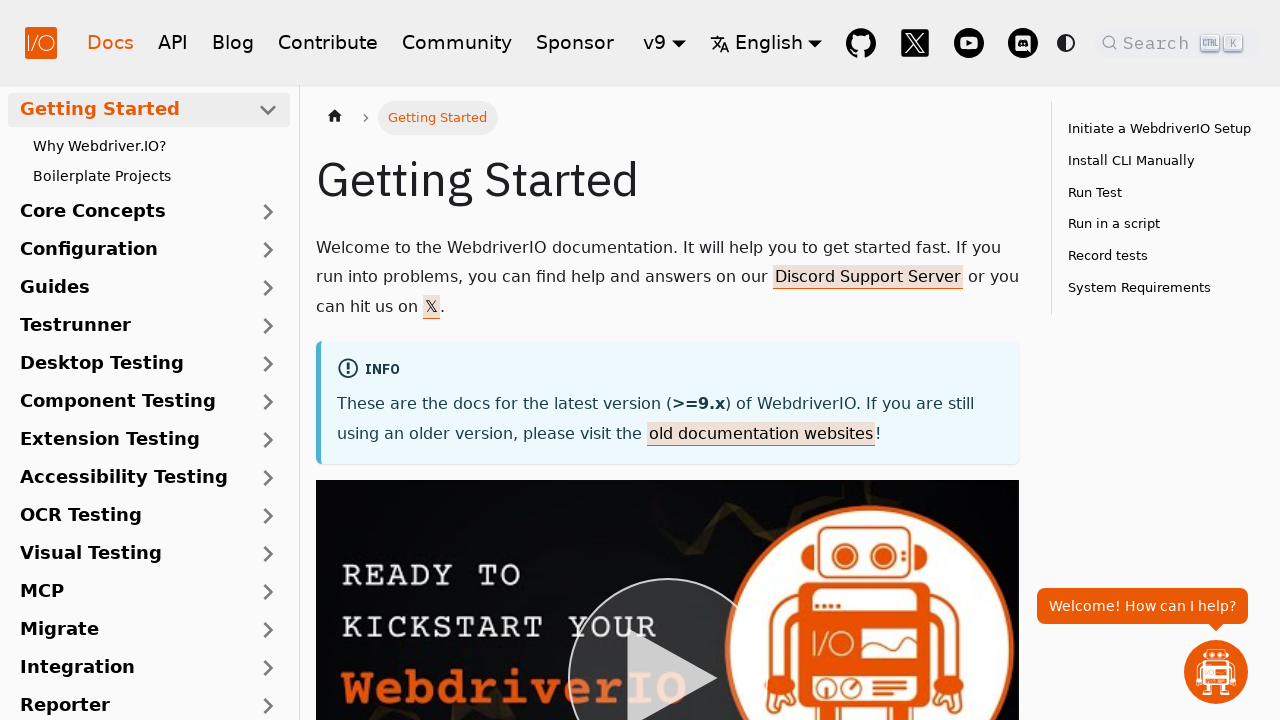

Clicked search button to open search dialog at (1177, 42) on button.DocSearch
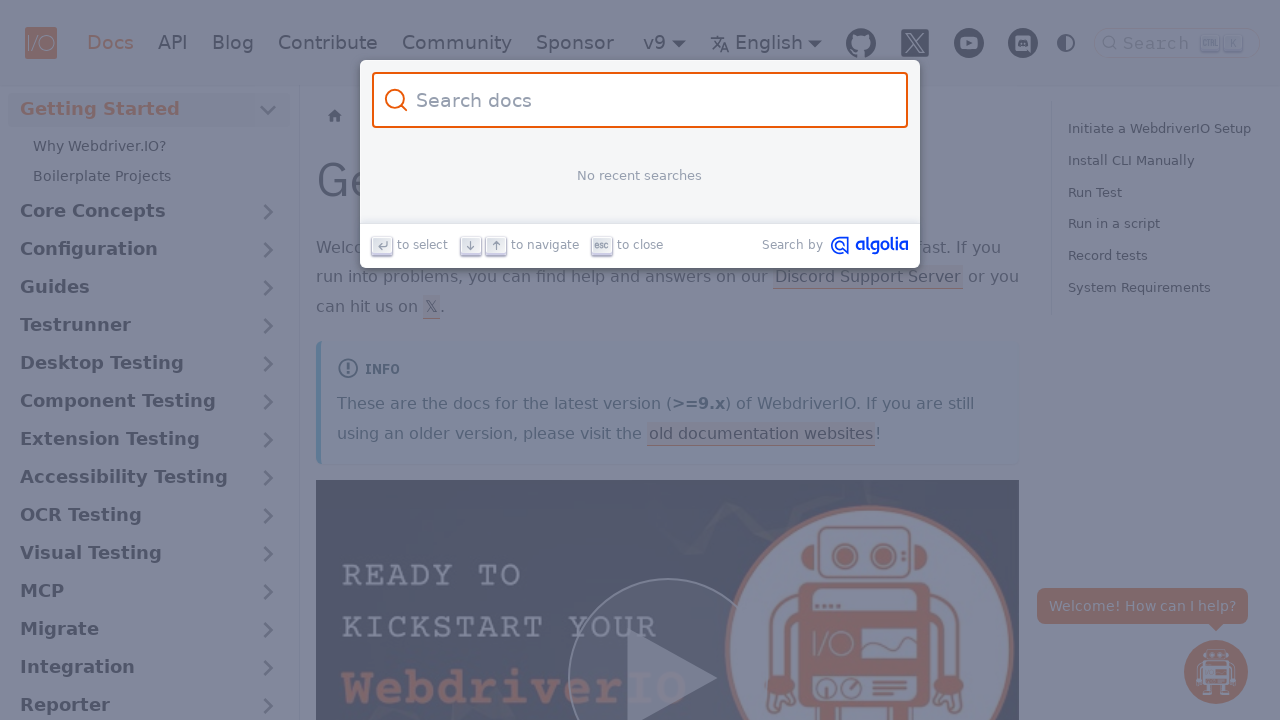

Entered 'Configuration' in search input field on input.DocSearch-Input
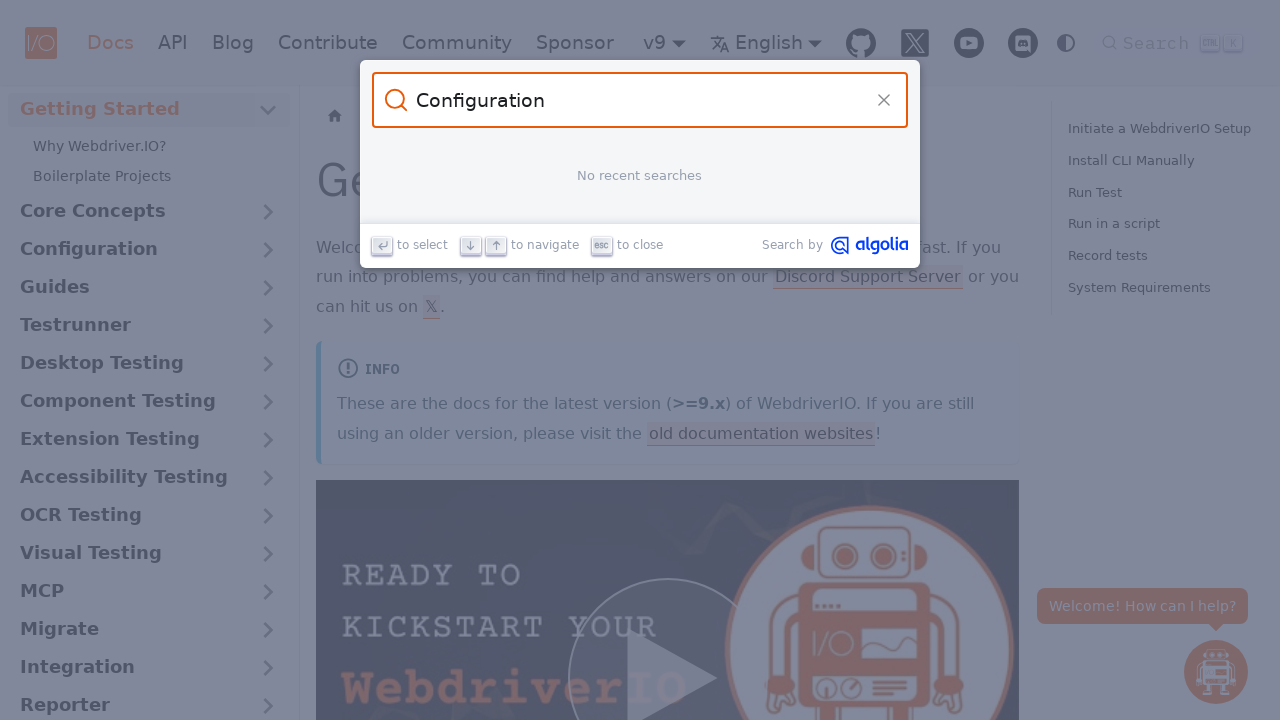

Search results loaded successfully
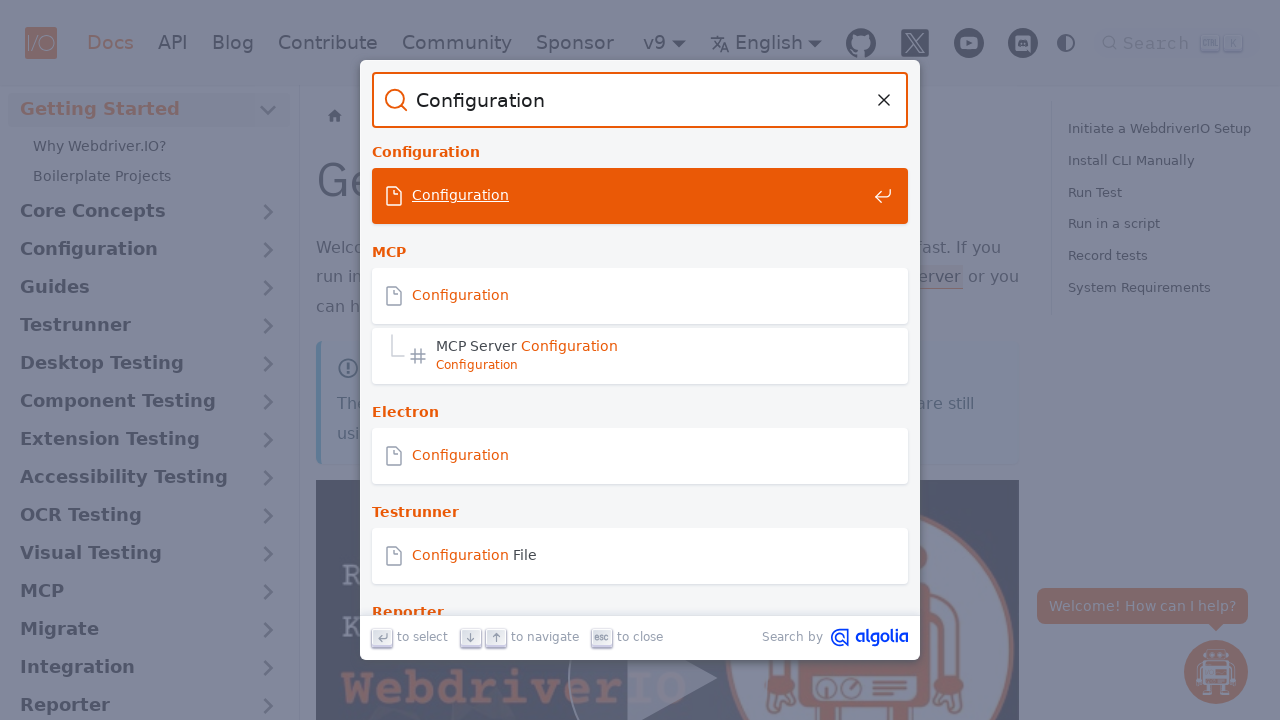

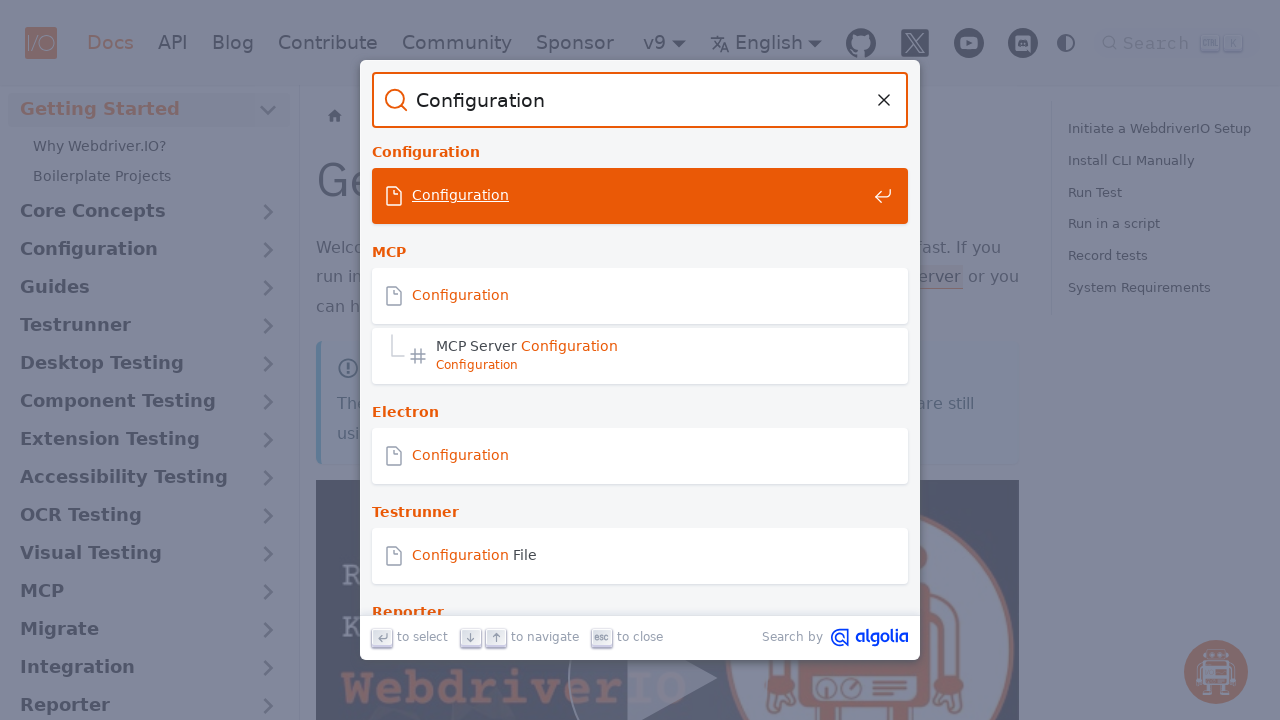